Tests a signup/contact form by filling in first name, last name, and email fields, then submitting the form

Starting URL: https://secure-retreat-92358.herokuapp.com

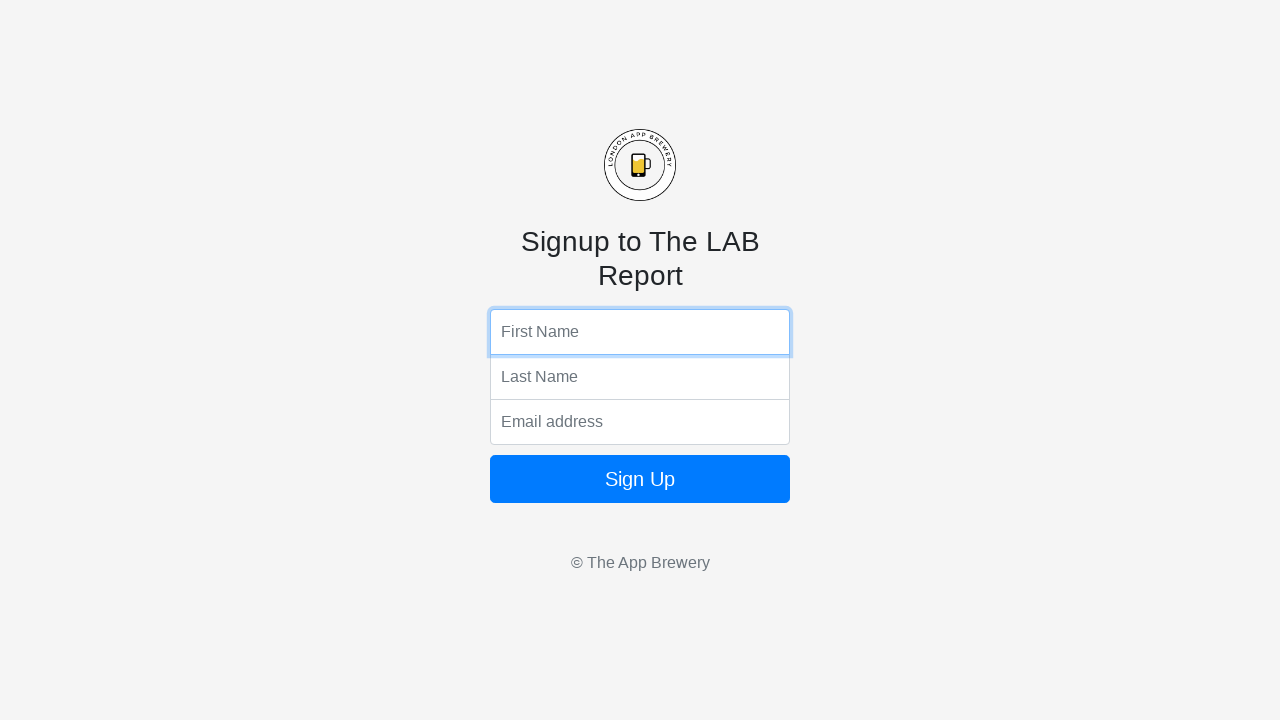

Filled first name field with 'Michael' on input[name='fName']
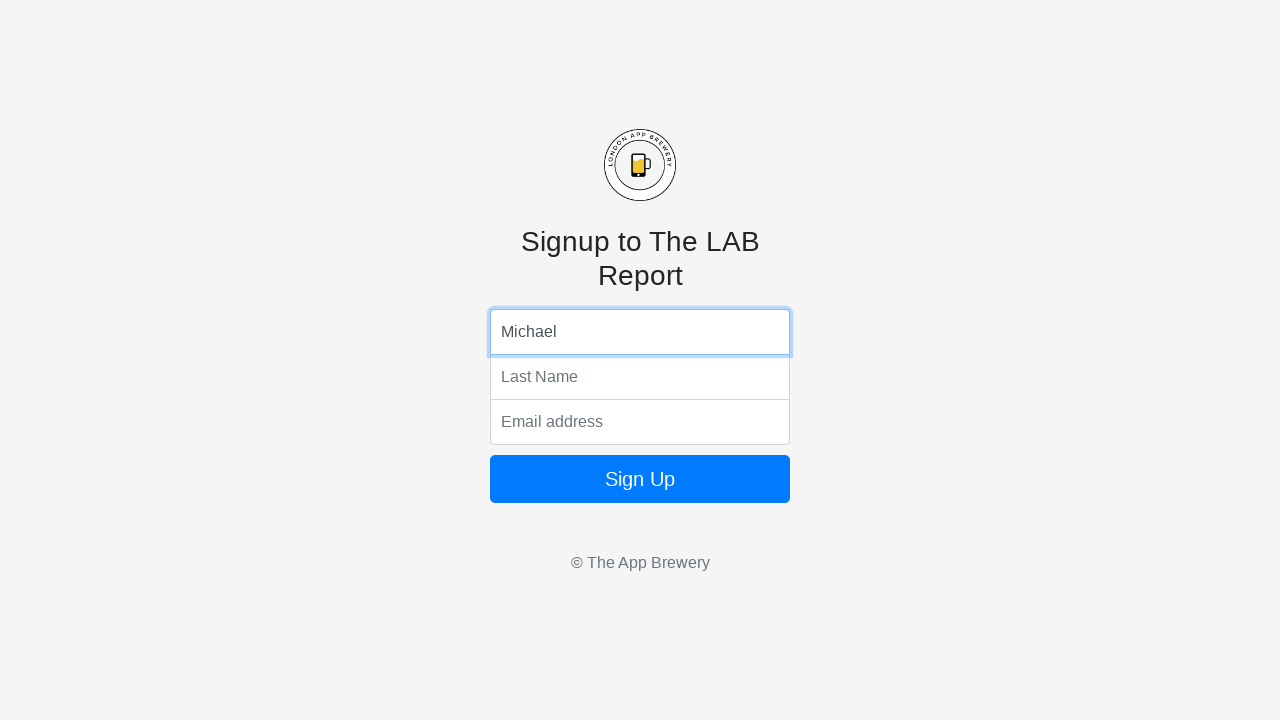

Filled last name field with 'Rodriguez' on input[name='lName']
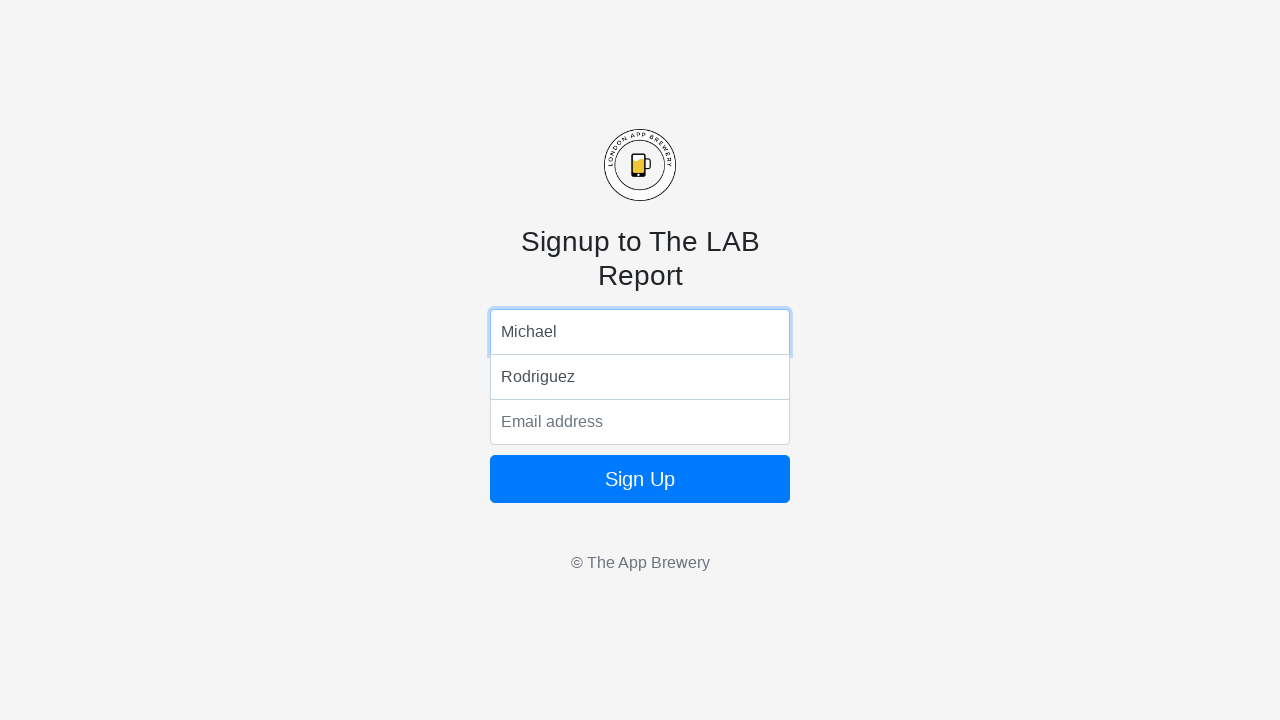

Filled email field with 'michael.rodriguez@example.com' on input[name='email']
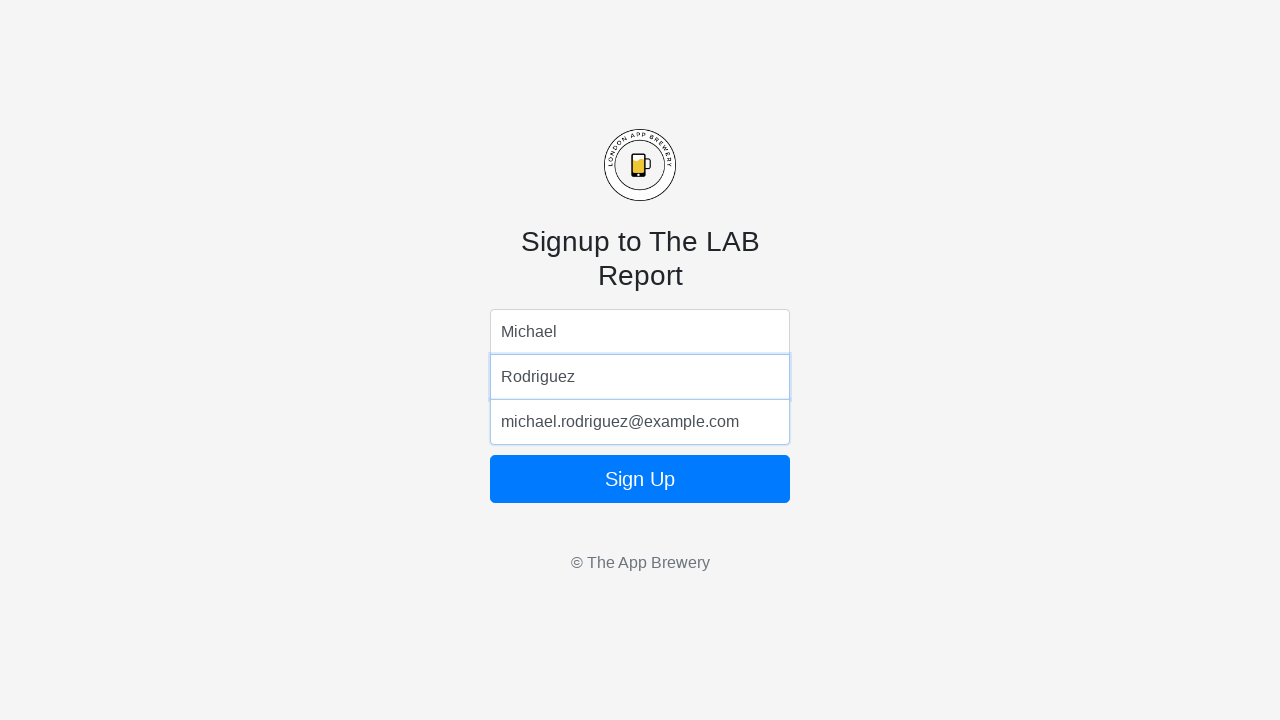

Clicked submit button to submit the form at (640, 479) on .btn-block
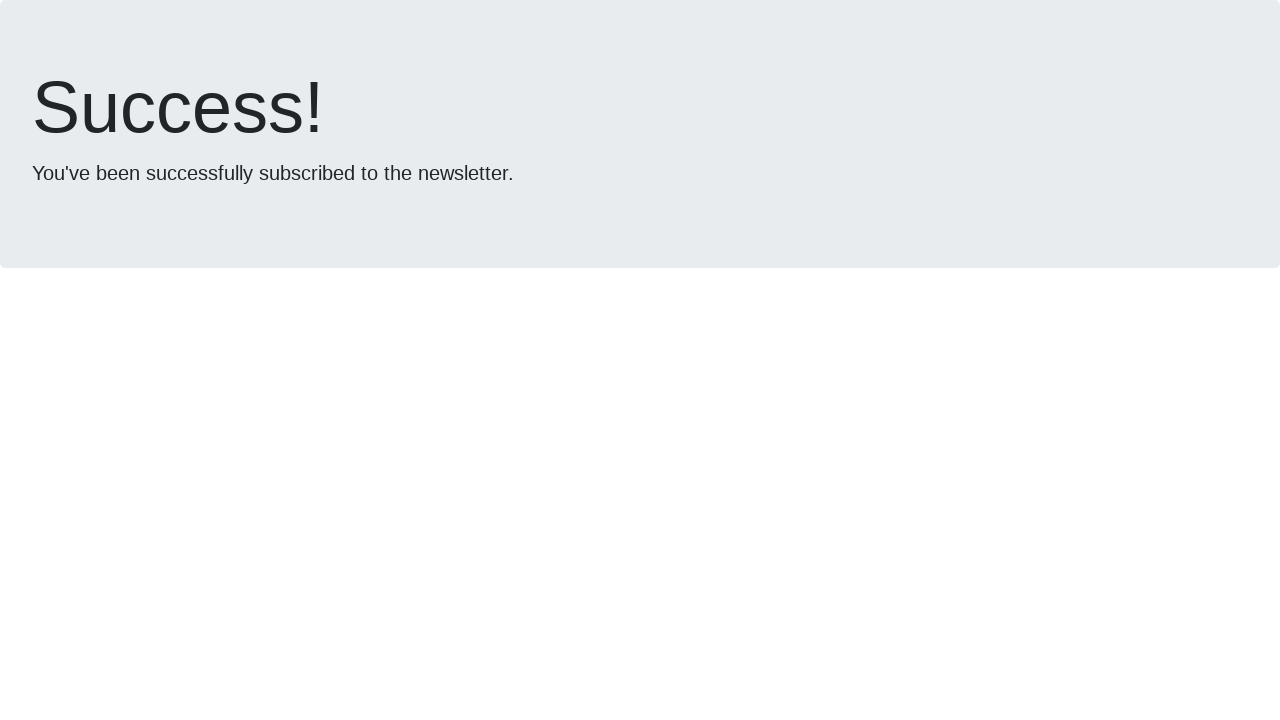

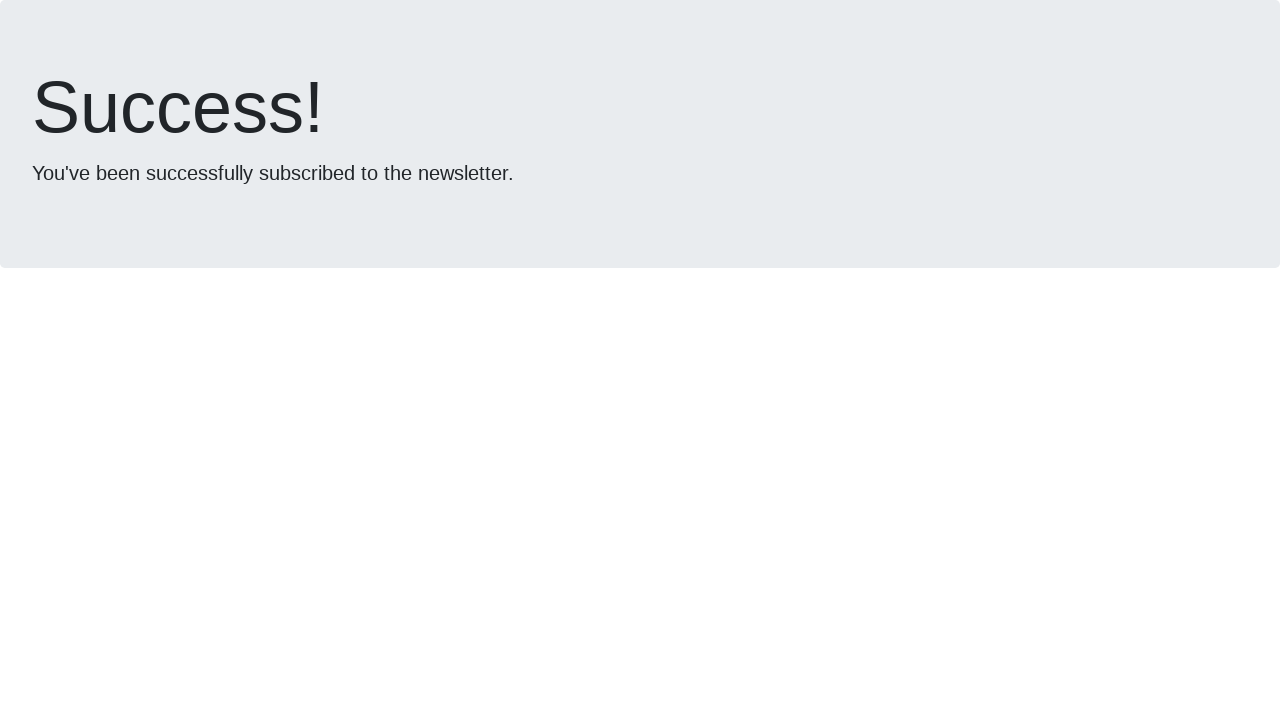